Tests checkbox functionality on a practice website by verifying initial checkbox states and then clicking/checking the checkboxes to change their states.

Starting URL: https://practice.cydeo.com/checkboxes

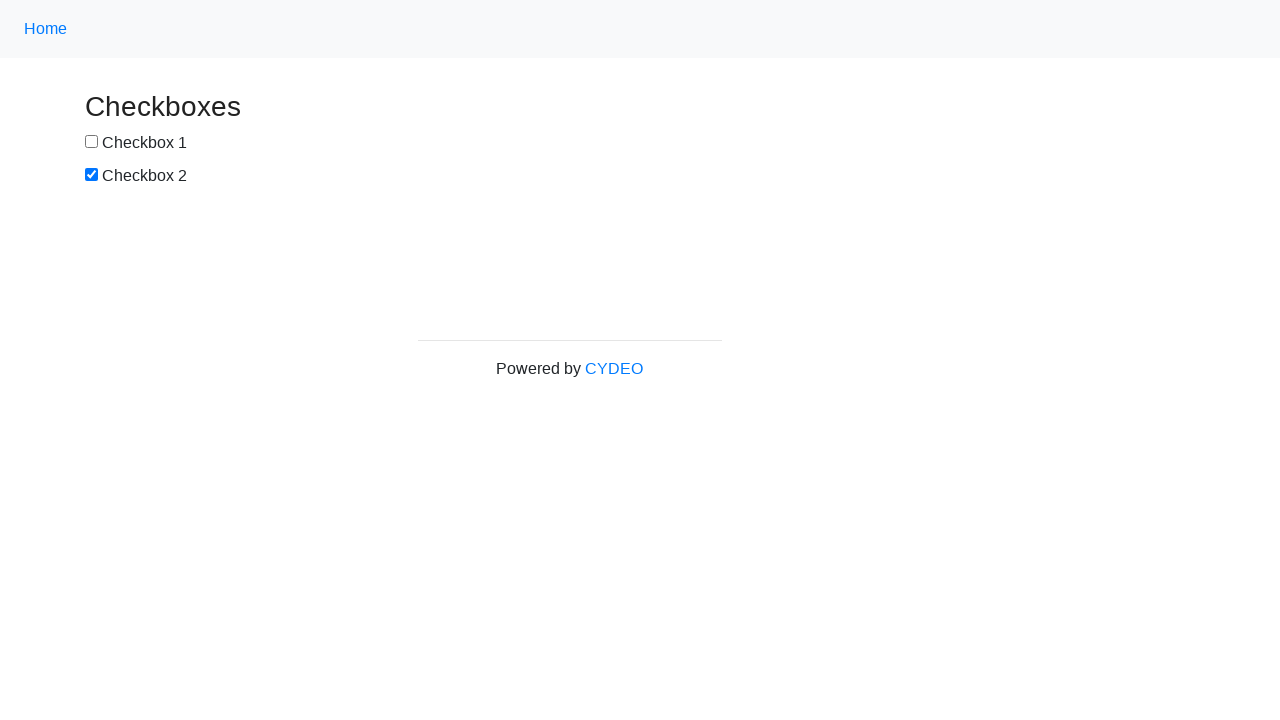

Navigated to checkbox practice website
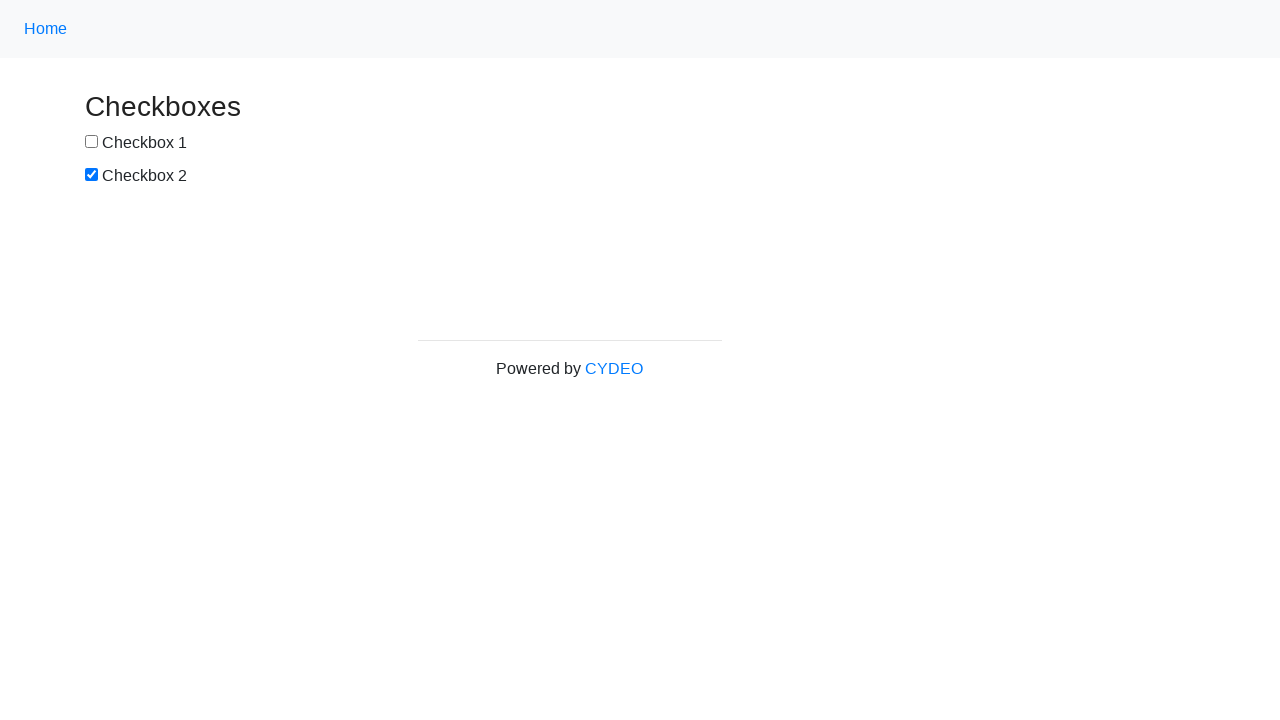

Located first checkbox element
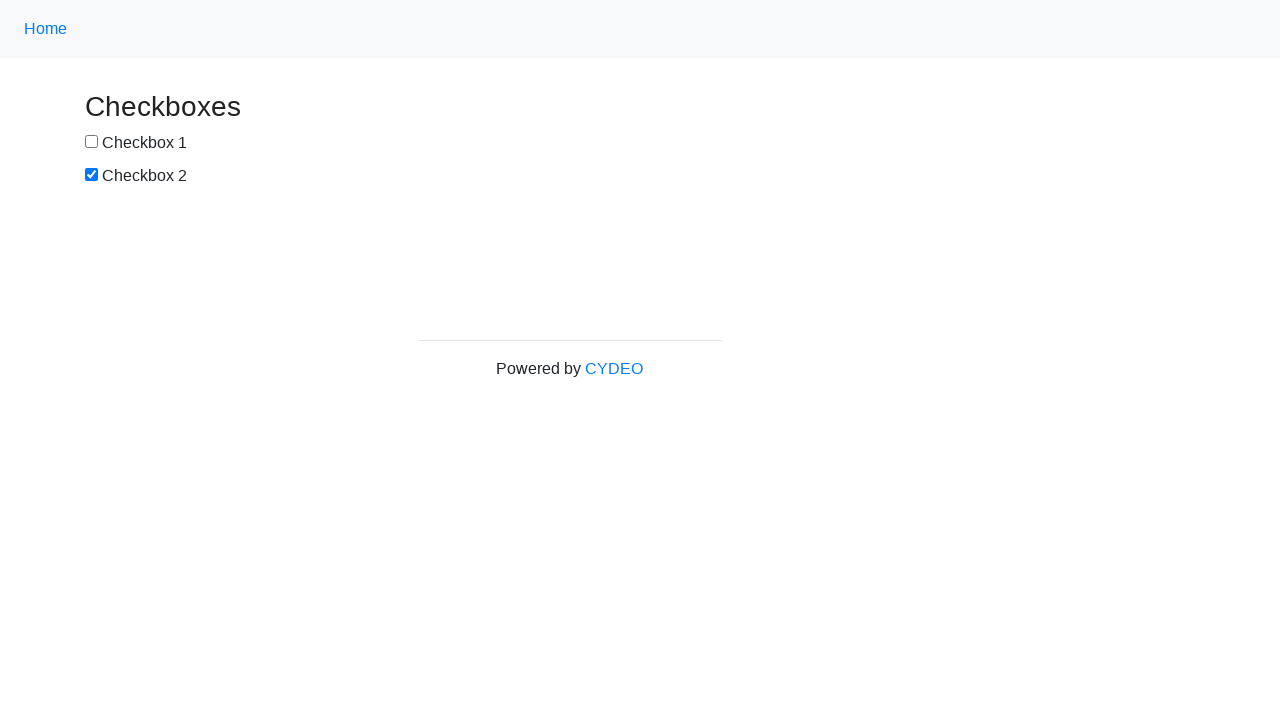

Located second checkbox element
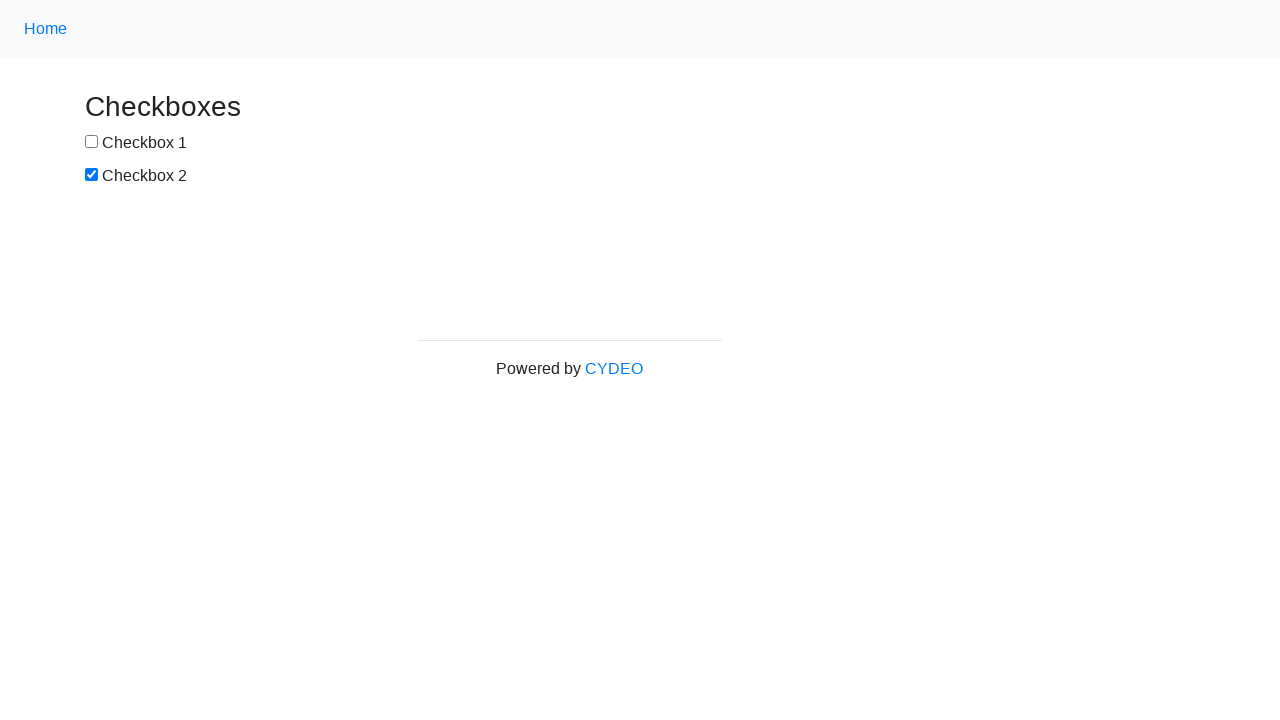

Verified initial state of first checkbox: False
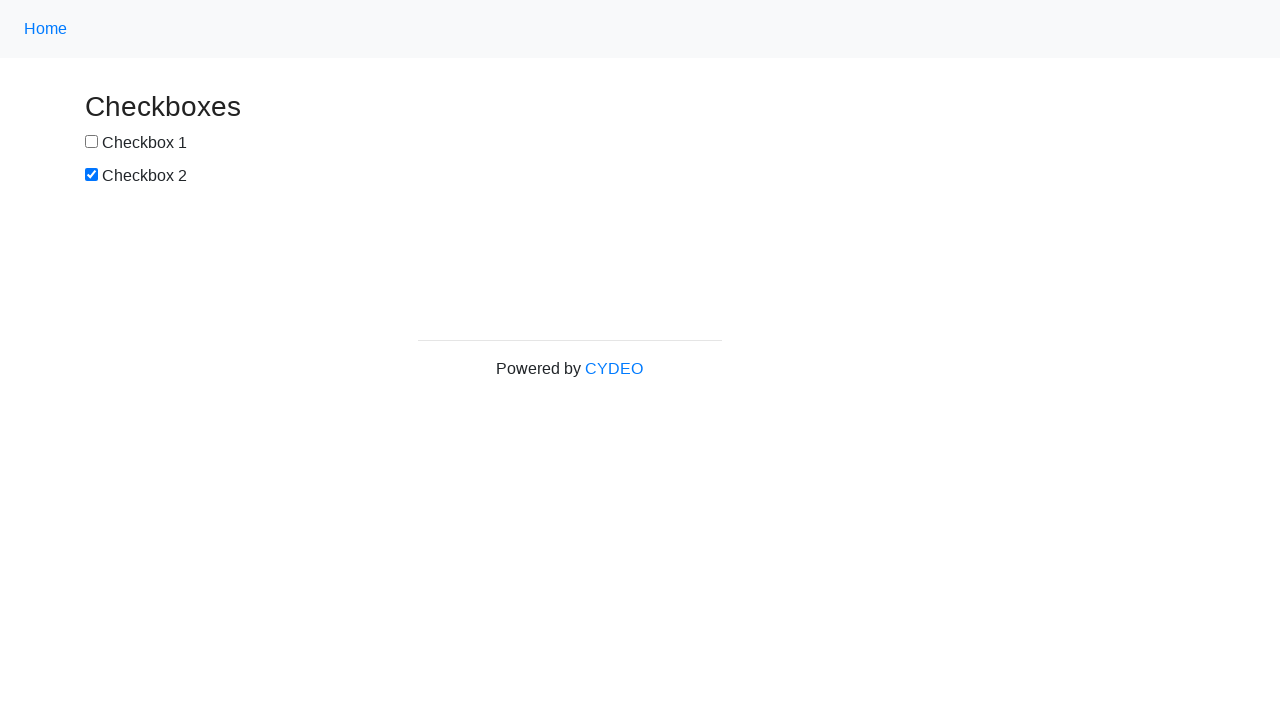

Verified initial state of second checkbox: True
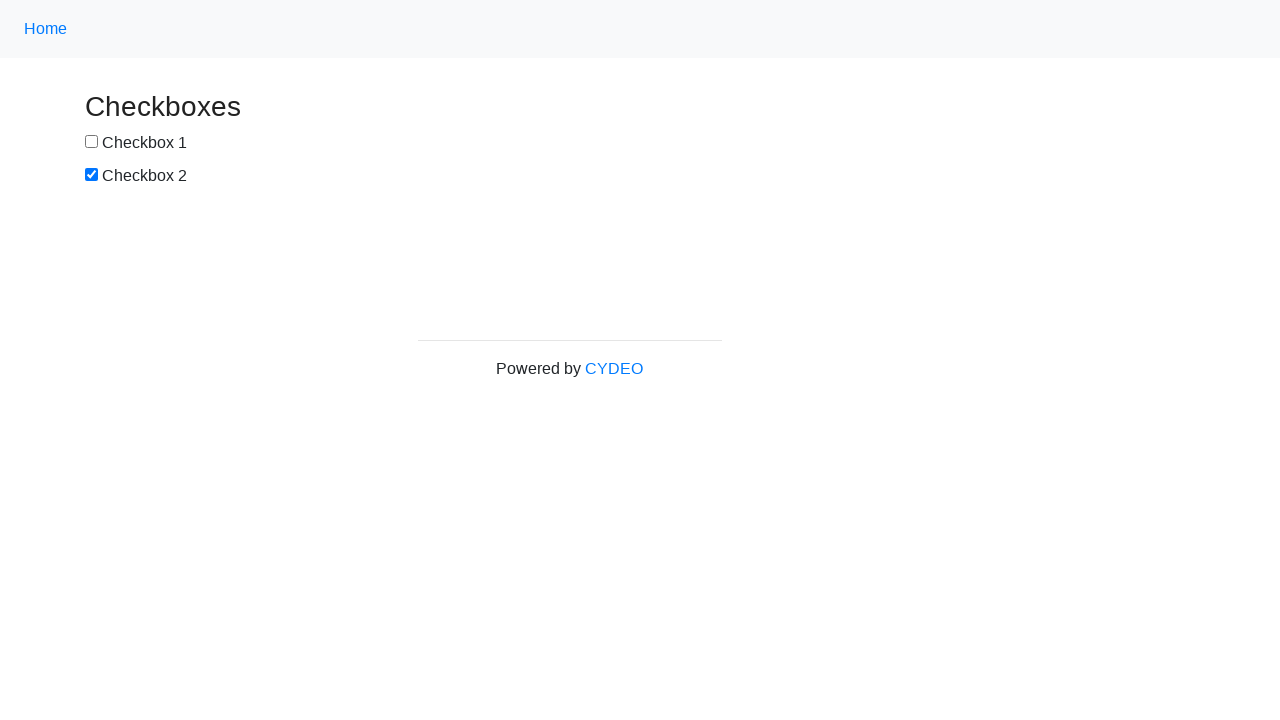

Clicked first checkbox to toggle its state at (92, 142) on #box1
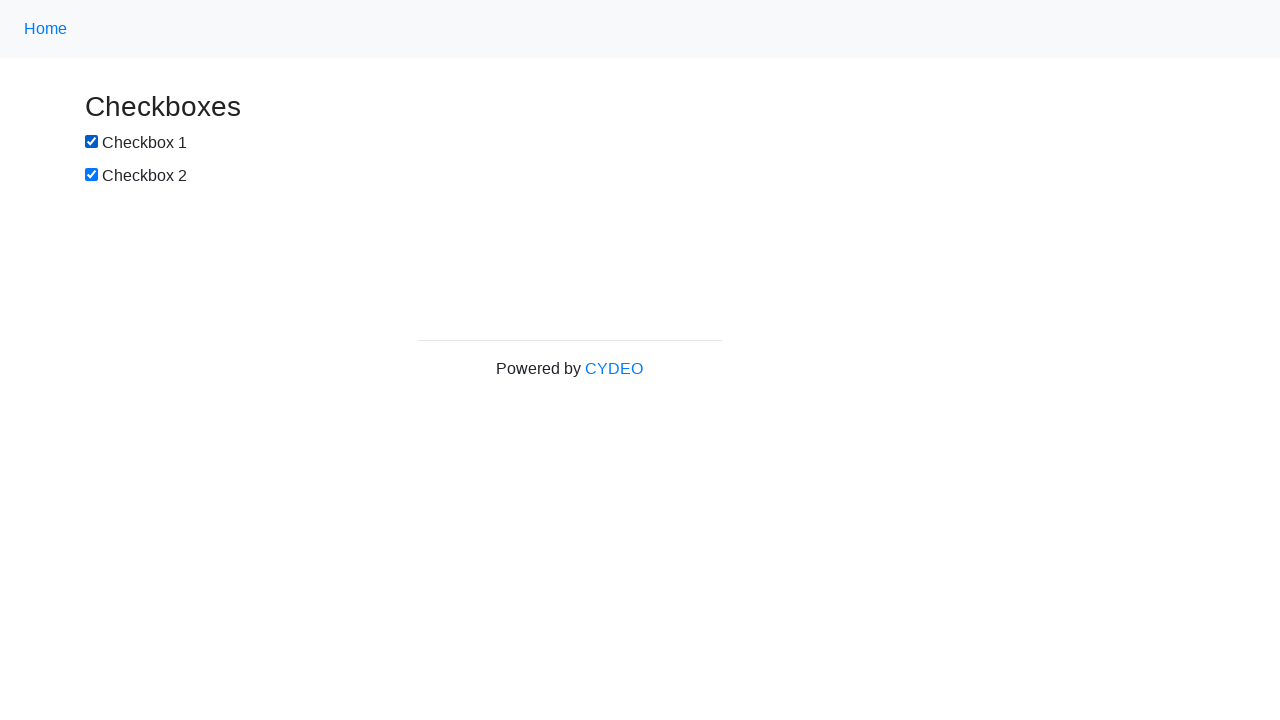

Checked second checkbox to ensure it is checked on #box2
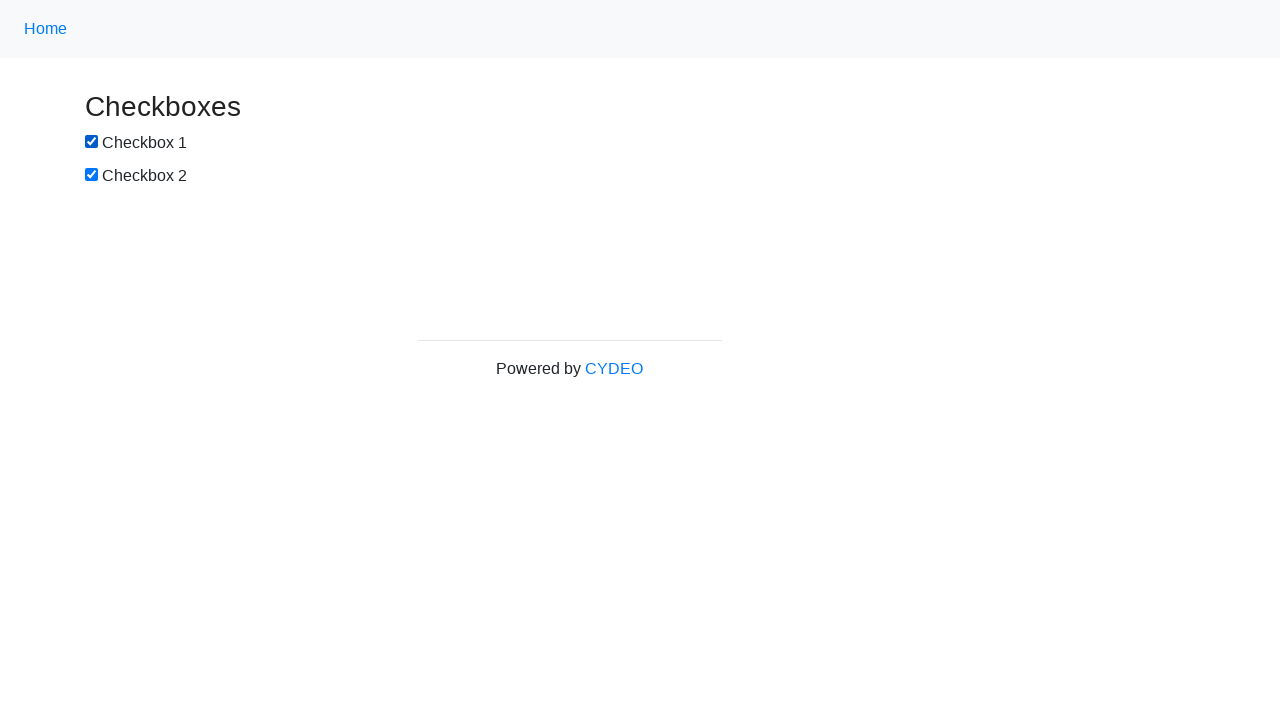

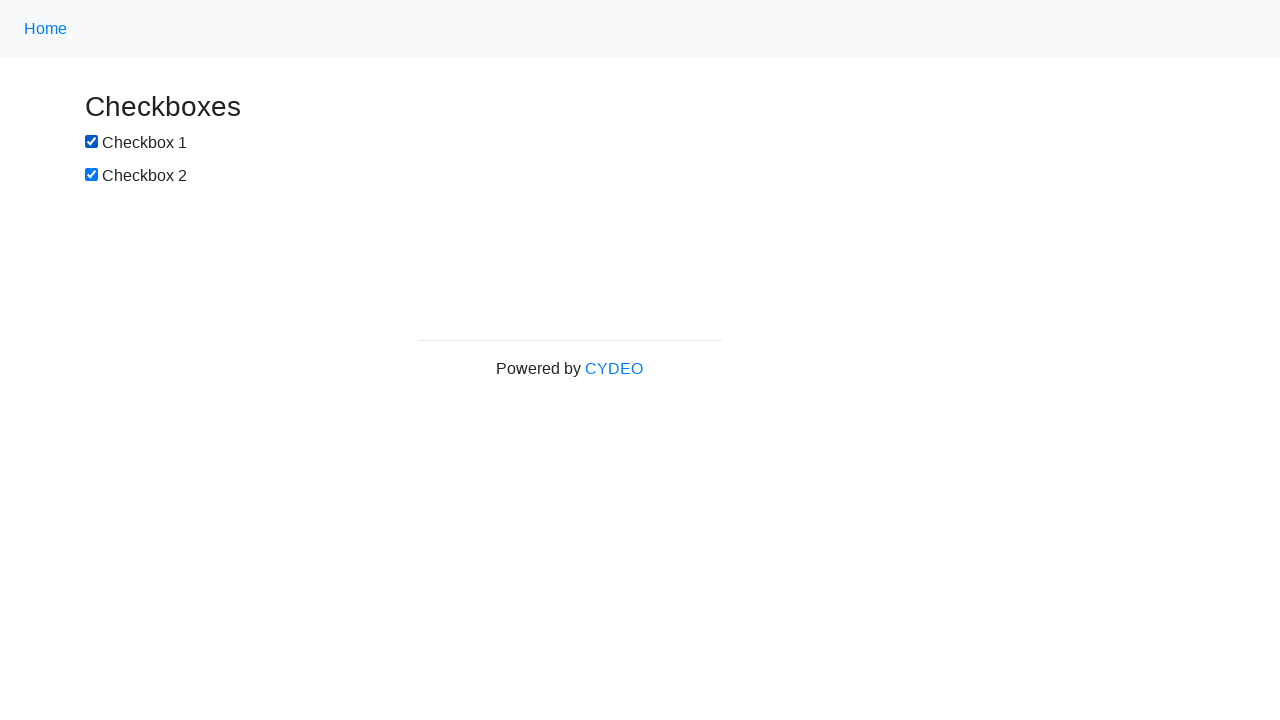